Tests handling a simple JavaScript alert by clicking a button that triggers an alert and accepting it

Starting URL: https://keybooks.ro/events_calendar/

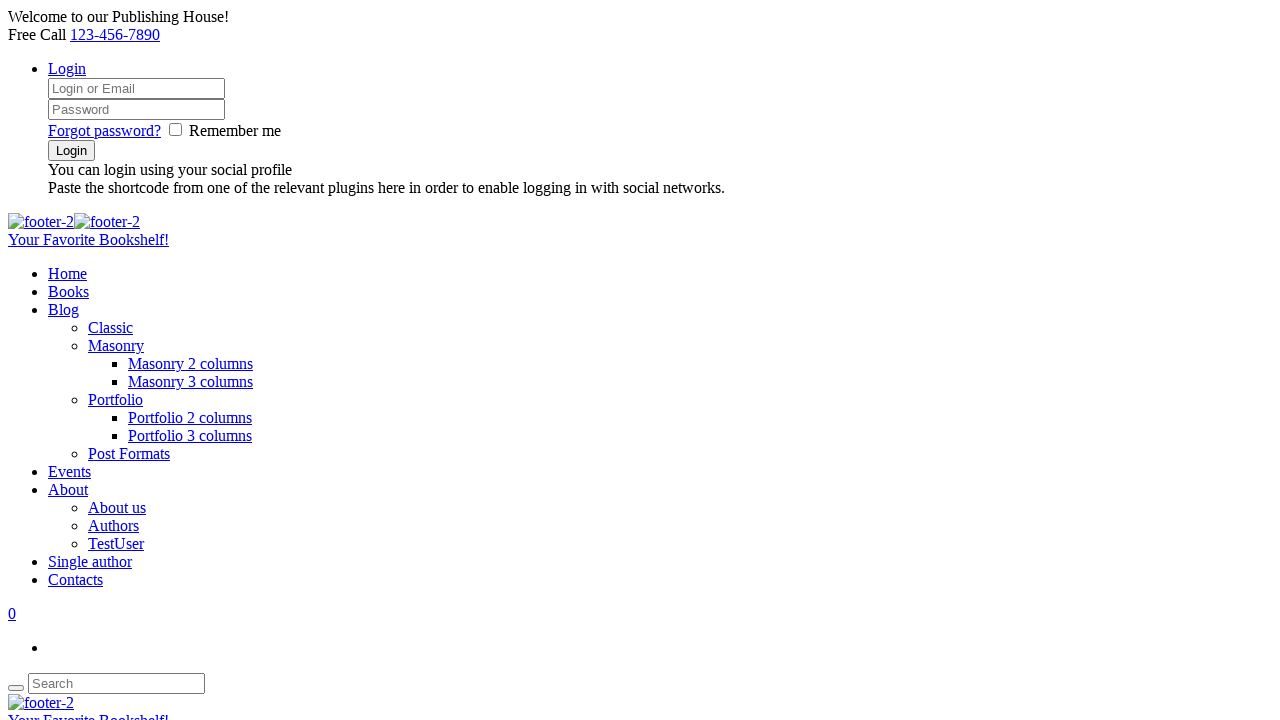

Clicked button to trigger simple JavaScript alert at (150, 360) on div[id='simpleBtn'] > button
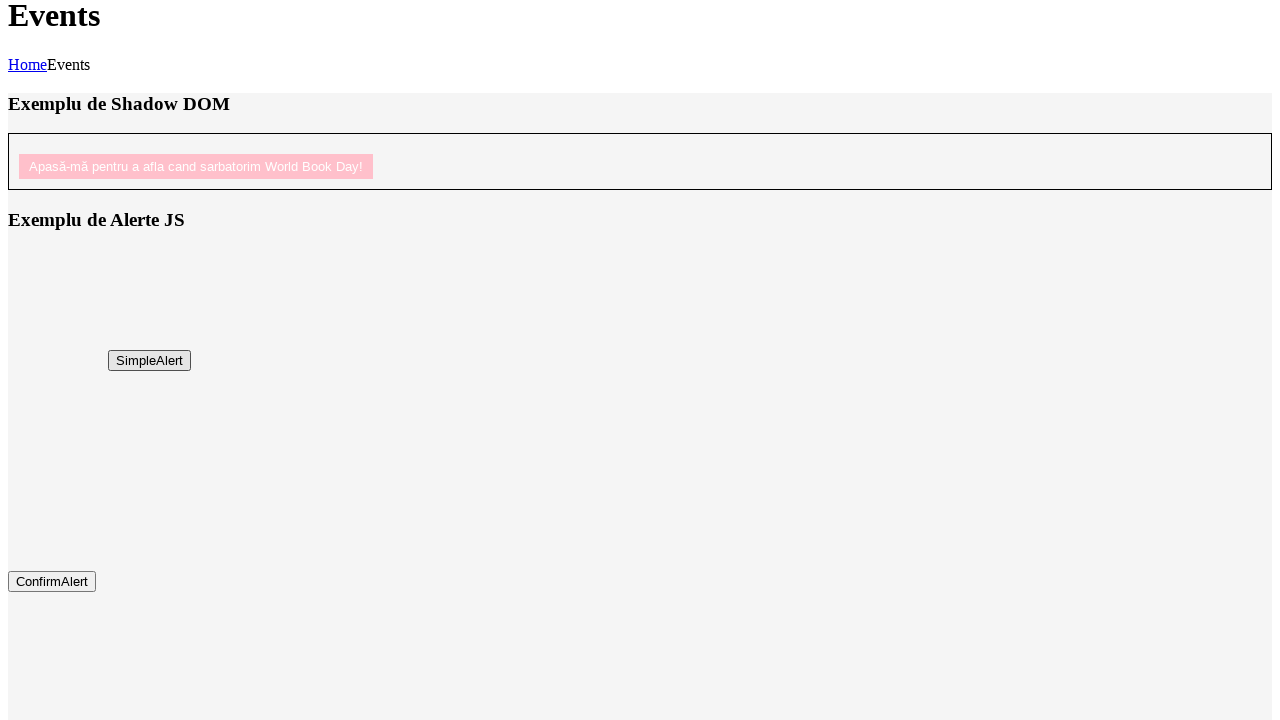

Set up dialog handler to accept JavaScript alert
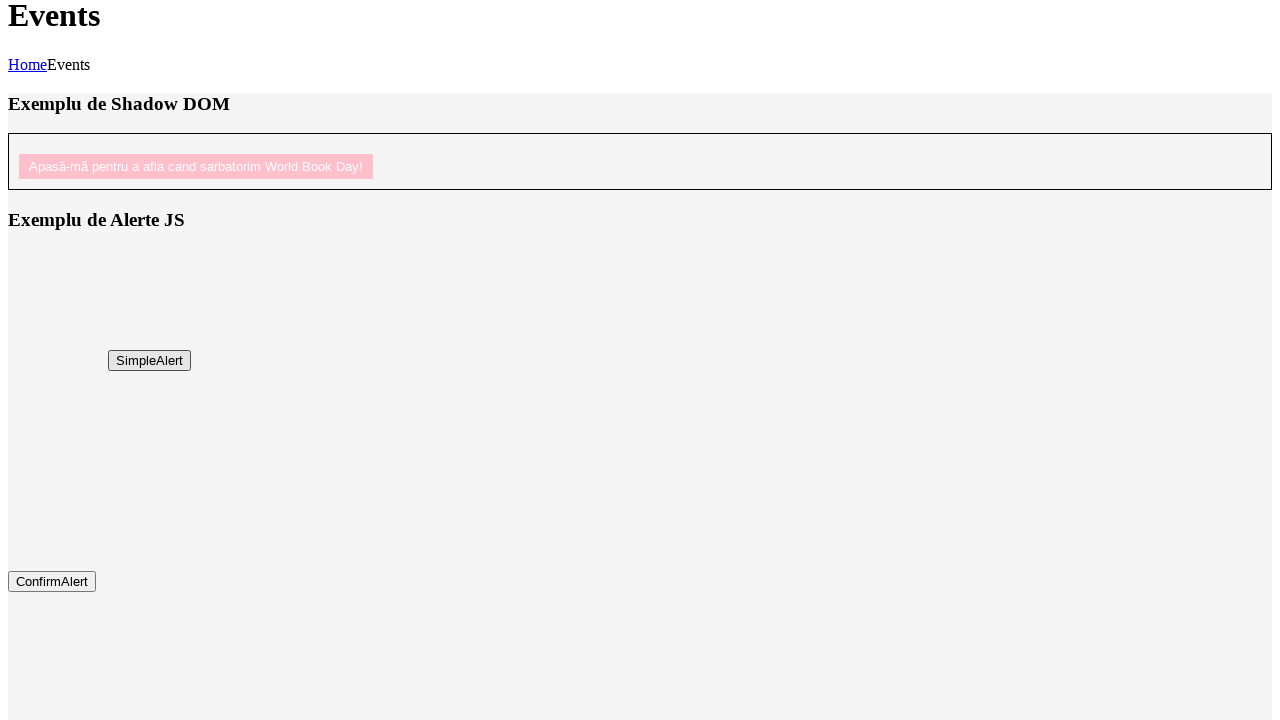

Waited for result text element to appear after accepting alert
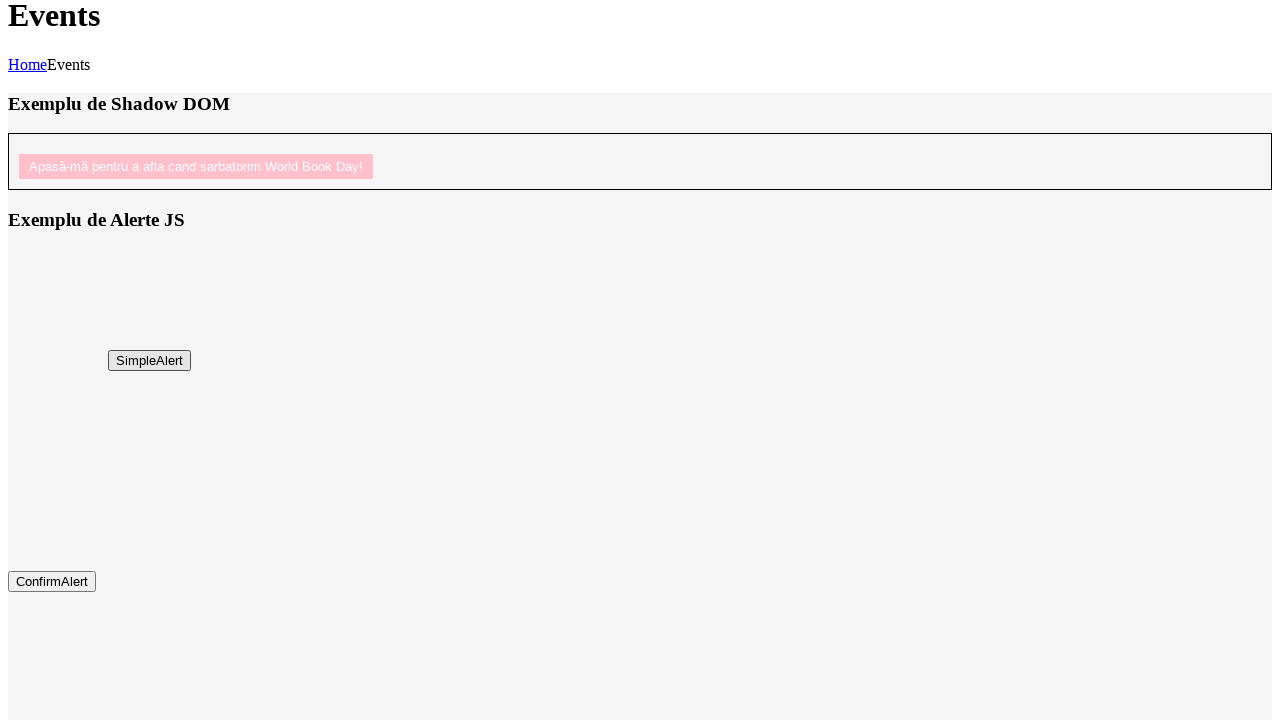

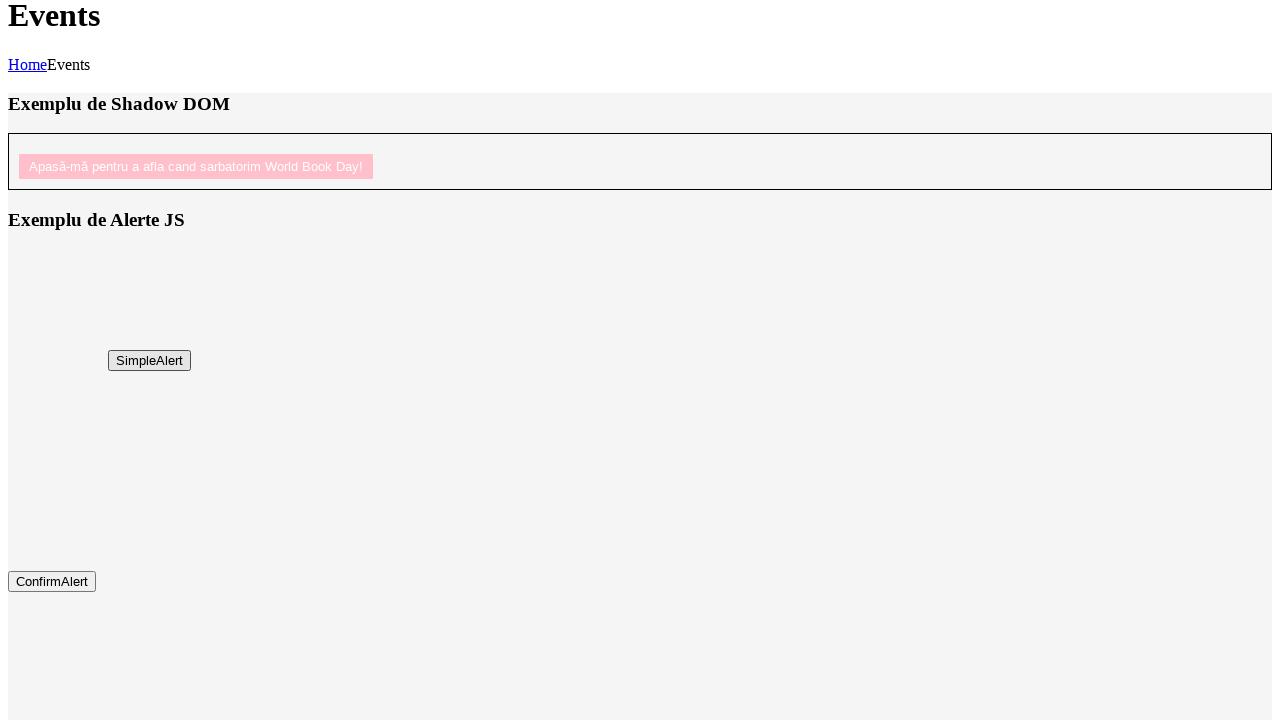